Demonstrates adding jQuery Growl notifications to a webpage by injecting jQuery and jQuery Growl libraries via JavaScript, then displaying a notification message on the page.

Starting URL: http://the-internet.herokuapp.com

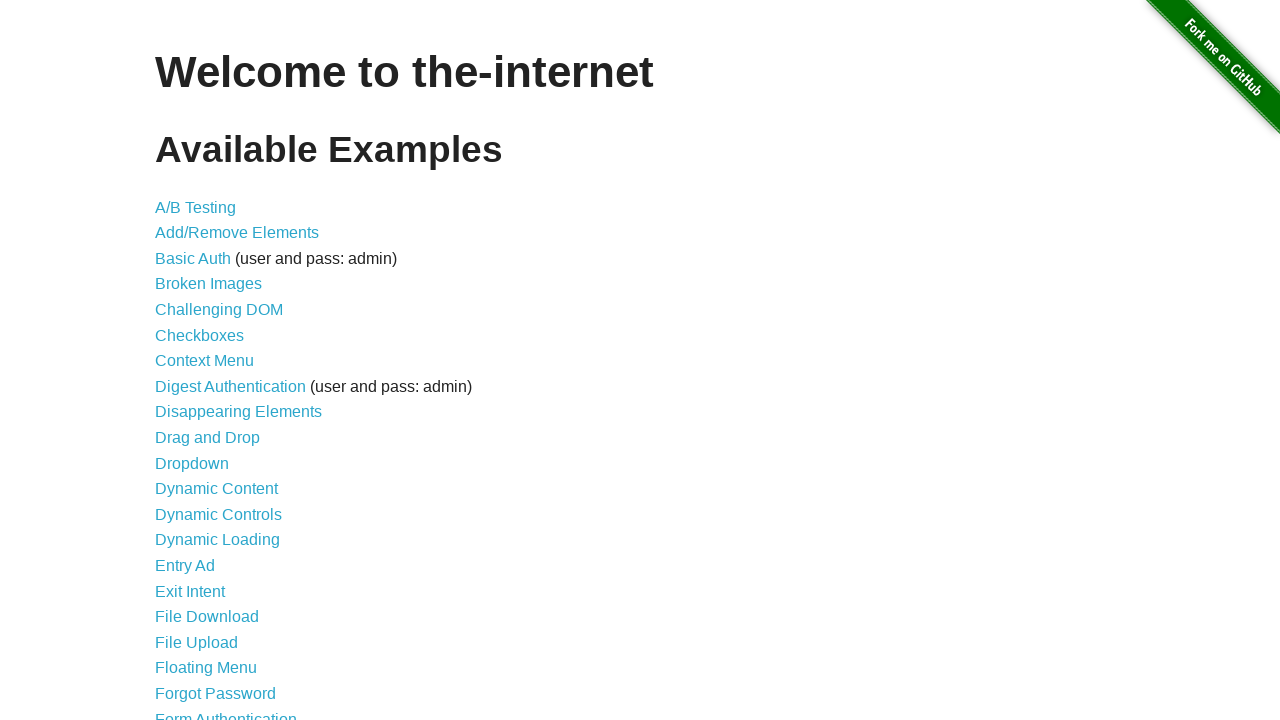

Navigated to the-internet.herokuapp.com
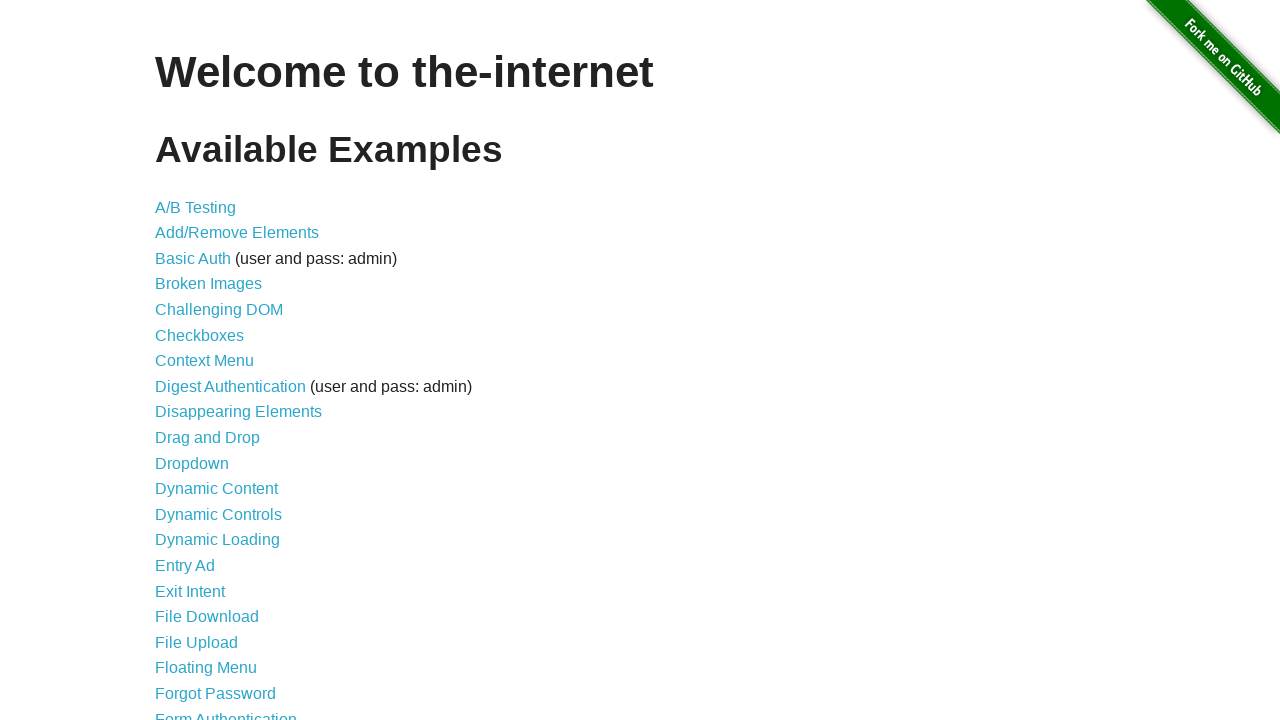

Injected jQuery library via JavaScript
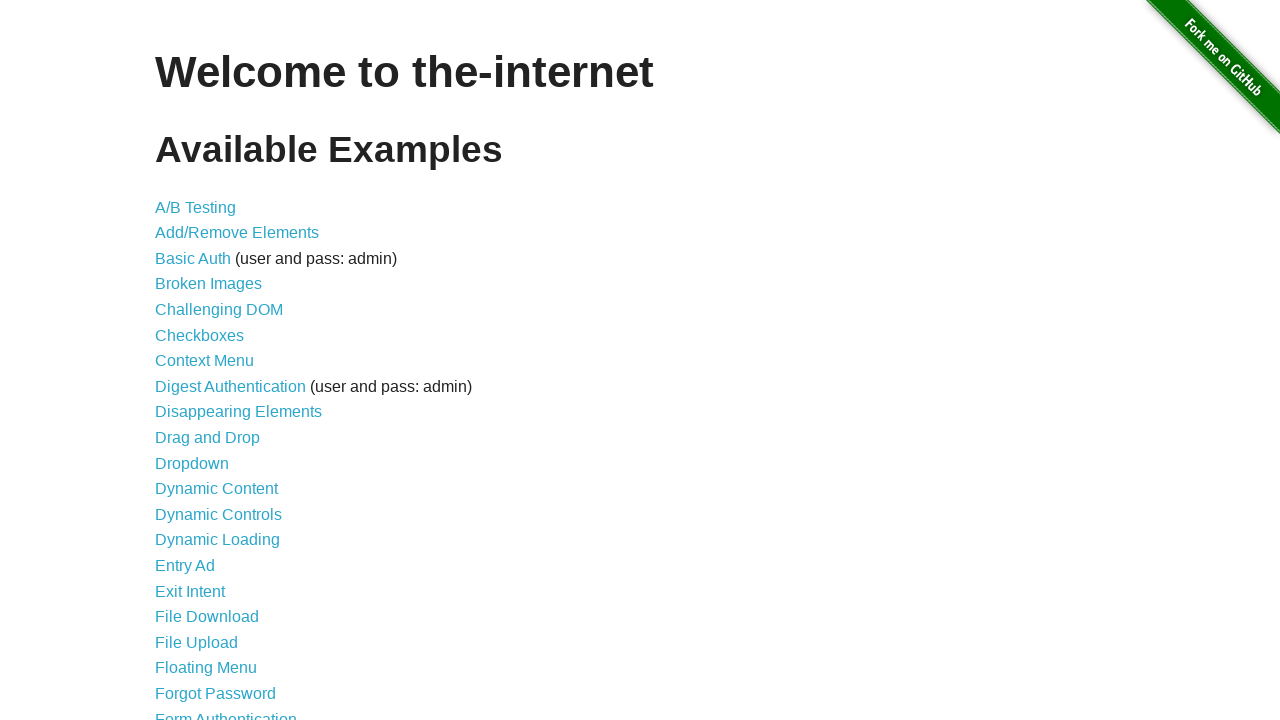

Loaded jQuery Growl JavaScript library
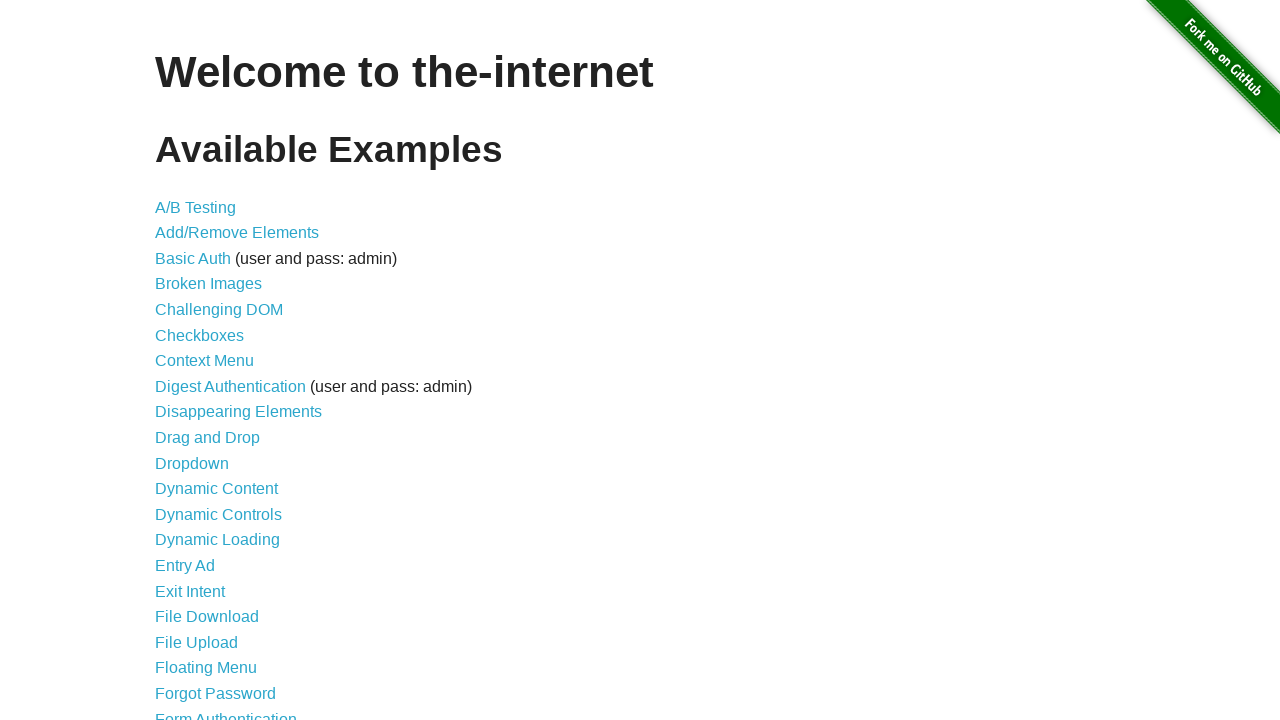

Added jQuery Growl CSS stylesheet to page
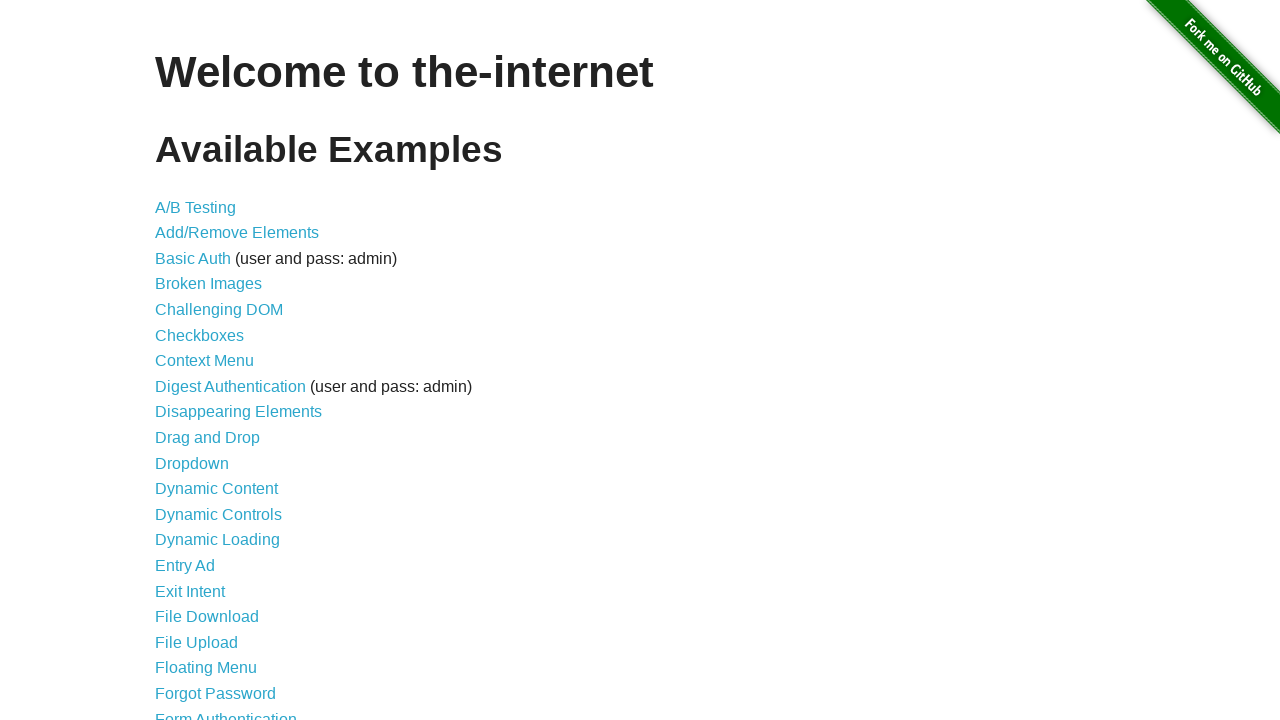

Waited 5 seconds for scripts to load
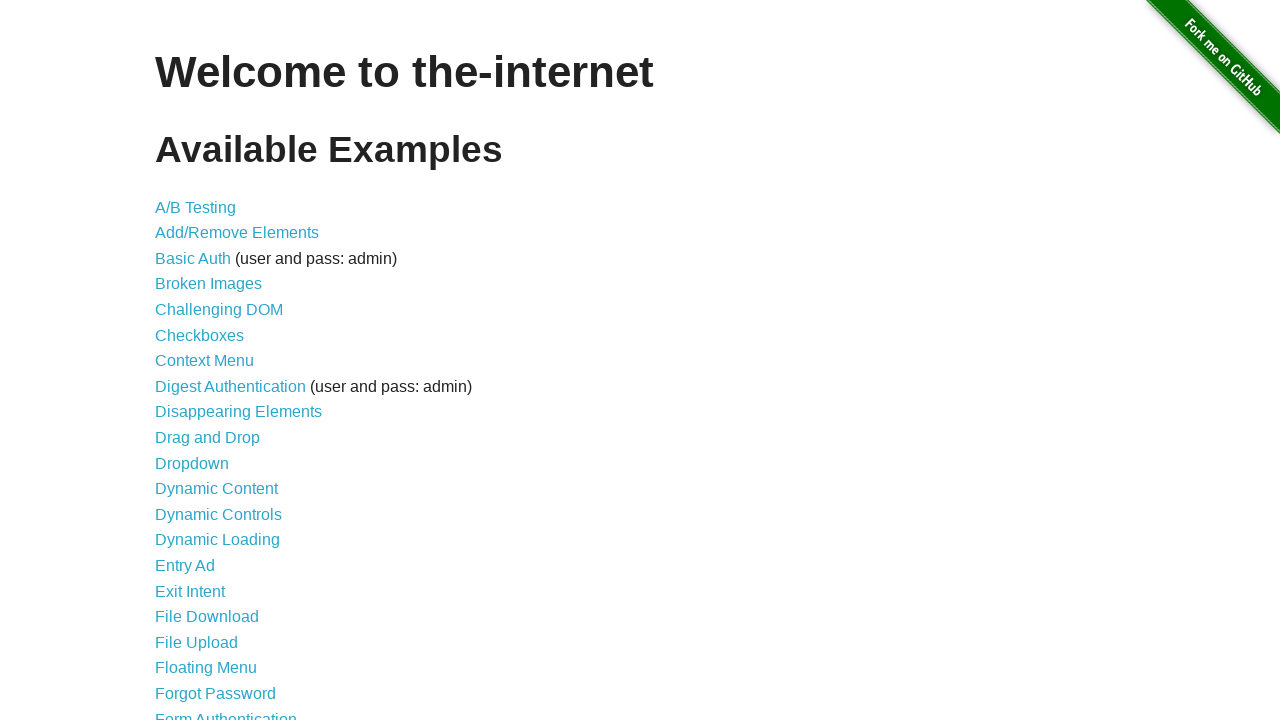

Displayed jQuery Growl notification with title 'GET' and message '/'
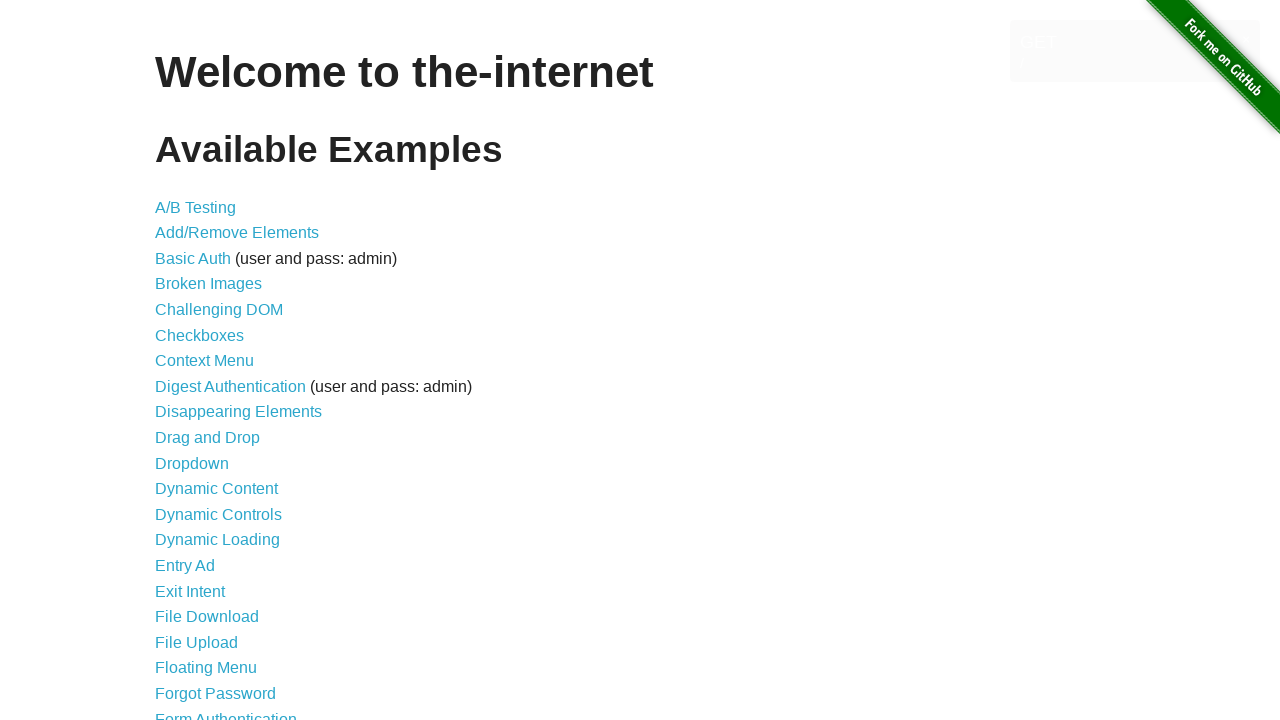

Waited 2 seconds to observe the notification
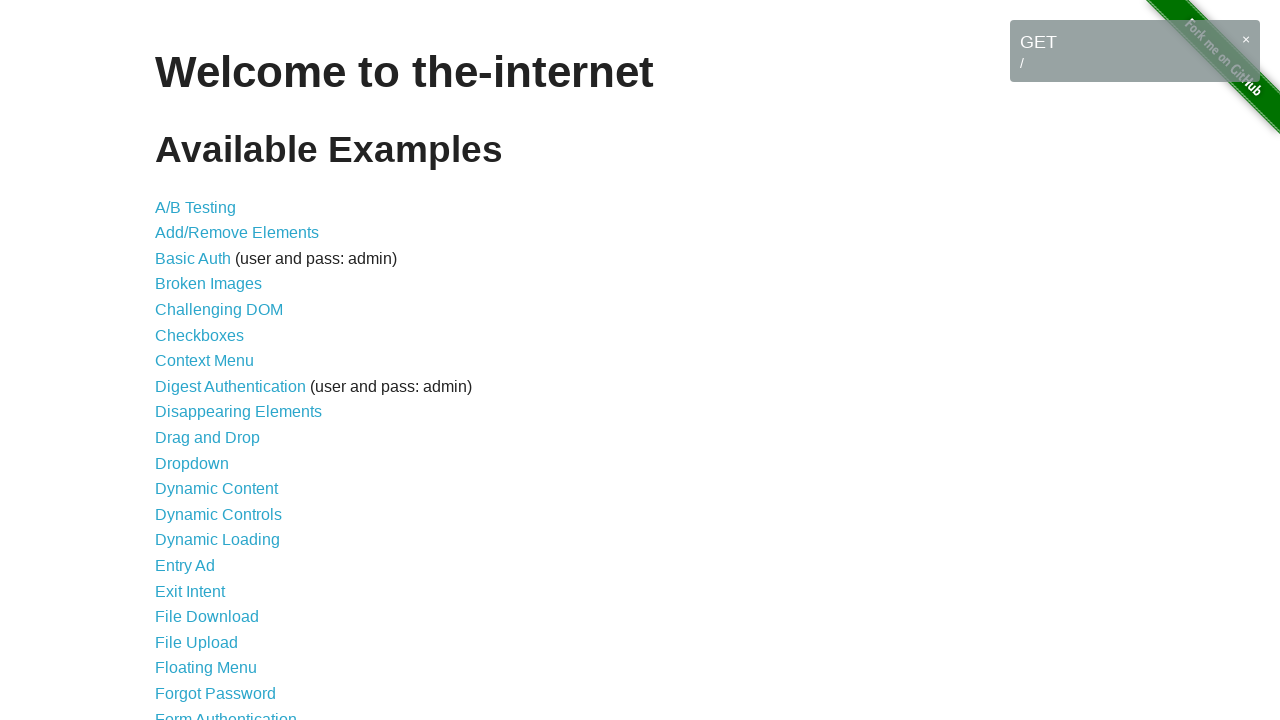

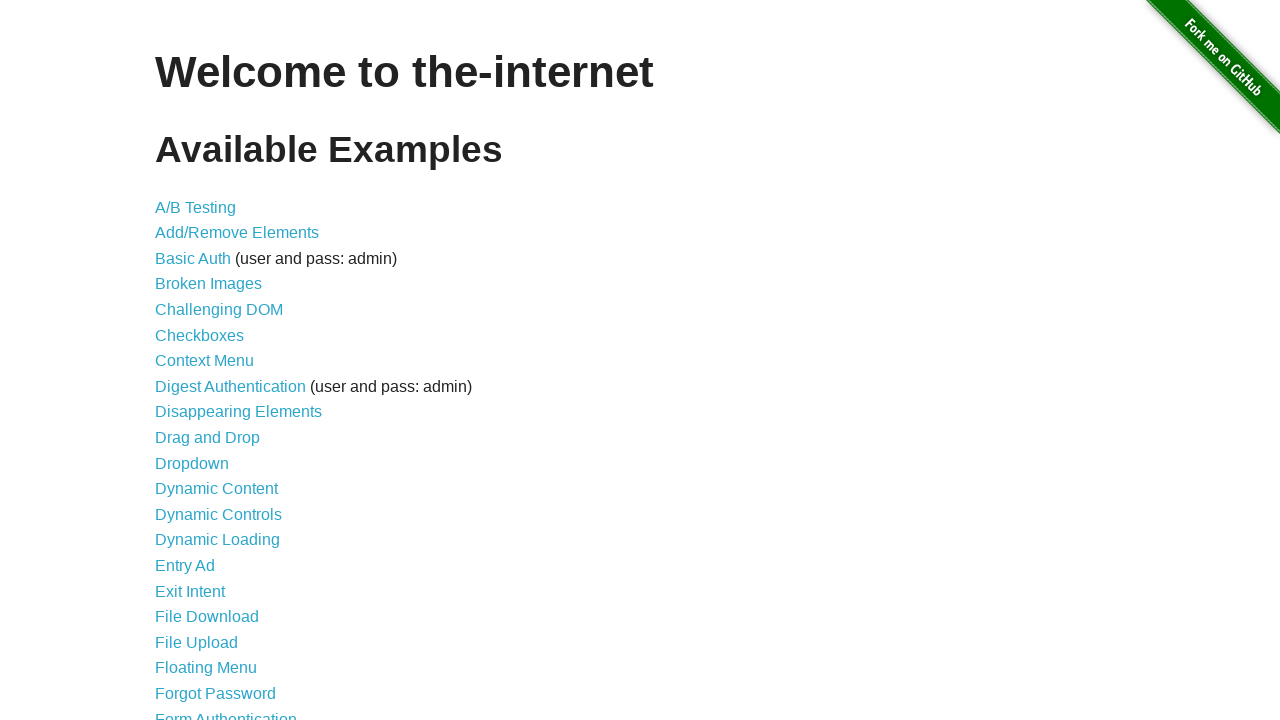